Tests that clicking Clear completed removes all completed items from the list

Starting URL: https://demo.playwright.dev/todomvc

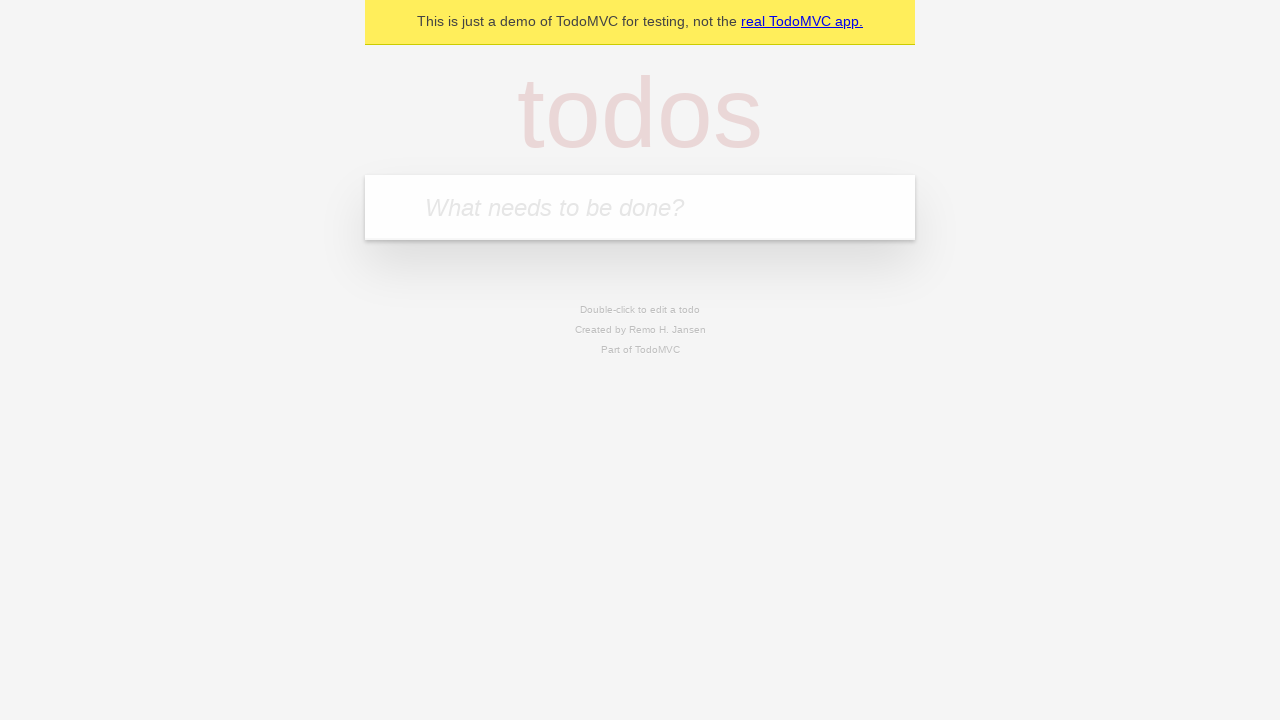

Filled todo input with 'buy some cheese' on internal:attr=[placeholder="What needs to be done?"i]
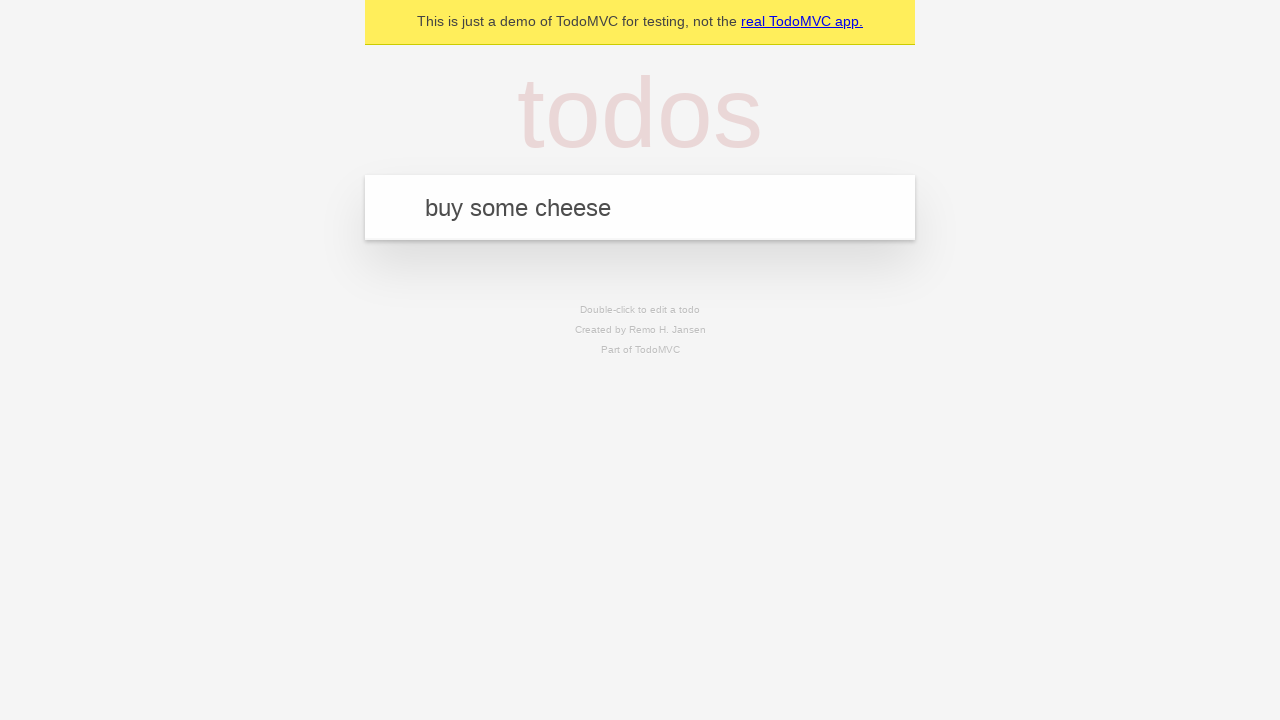

Pressed Enter to add first todo on internal:attr=[placeholder="What needs to be done?"i]
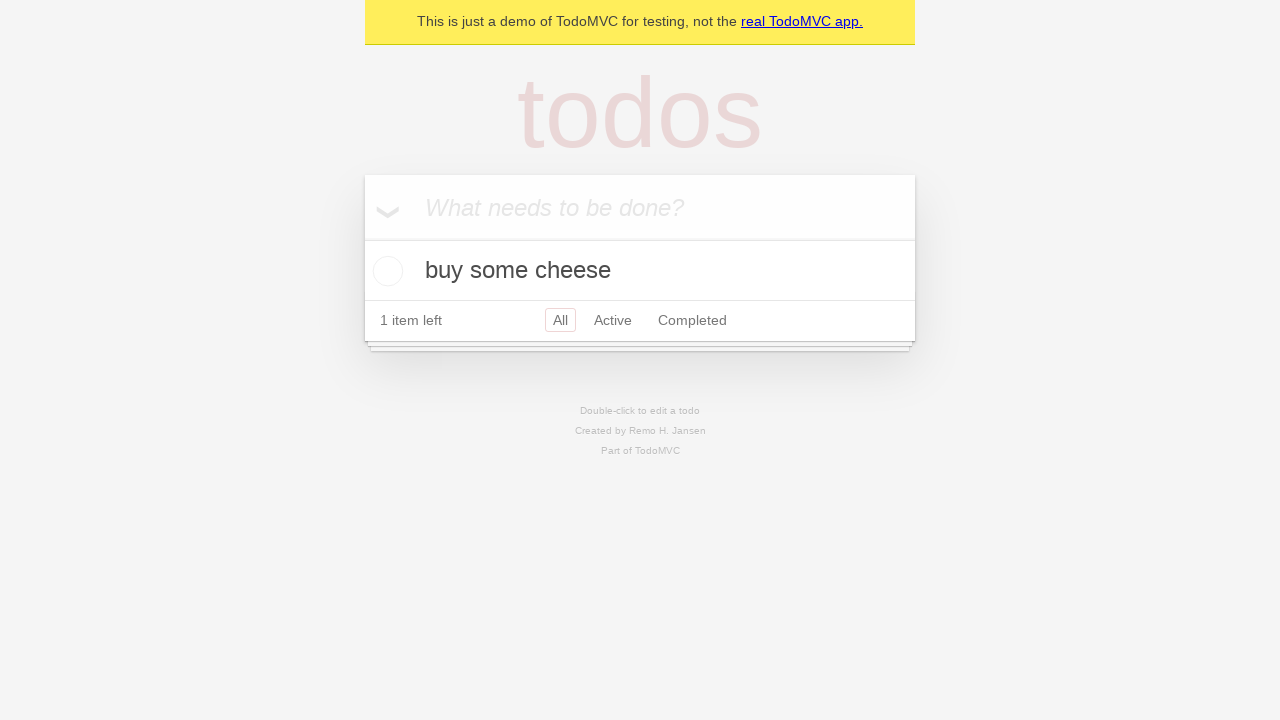

Filled todo input with 'feed the cat' on internal:attr=[placeholder="What needs to be done?"i]
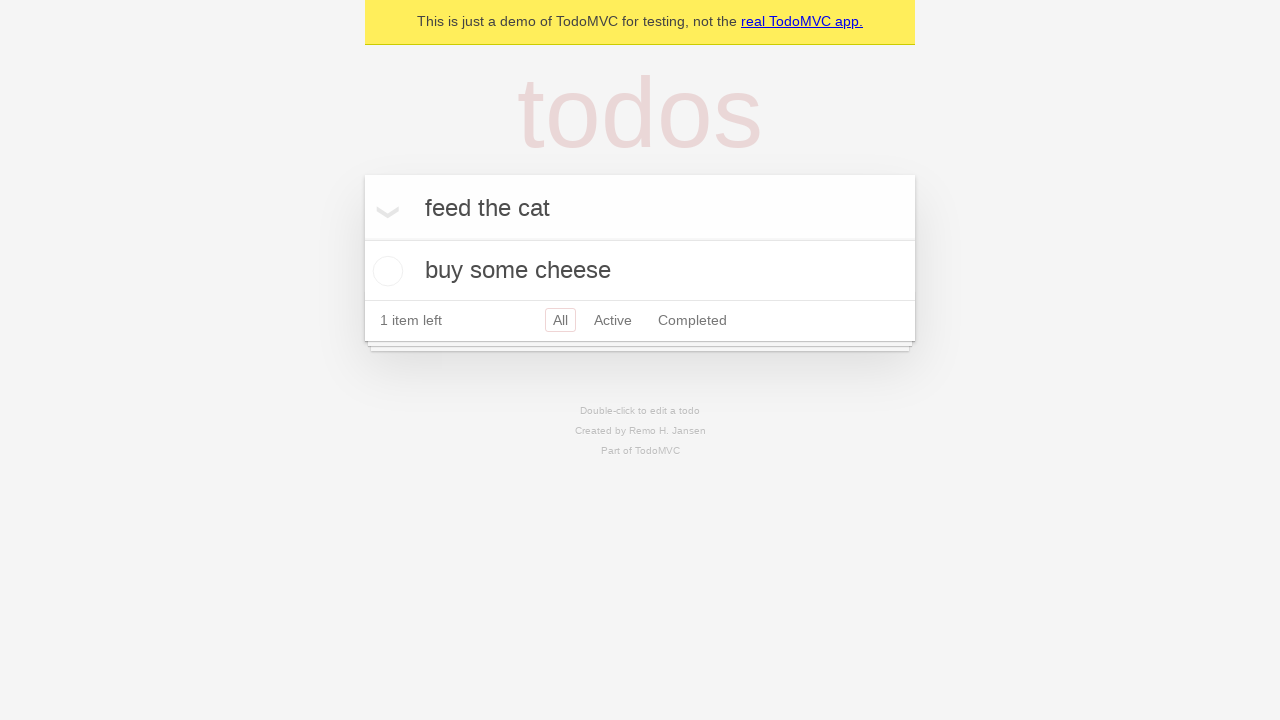

Pressed Enter to add second todo on internal:attr=[placeholder="What needs to be done?"i]
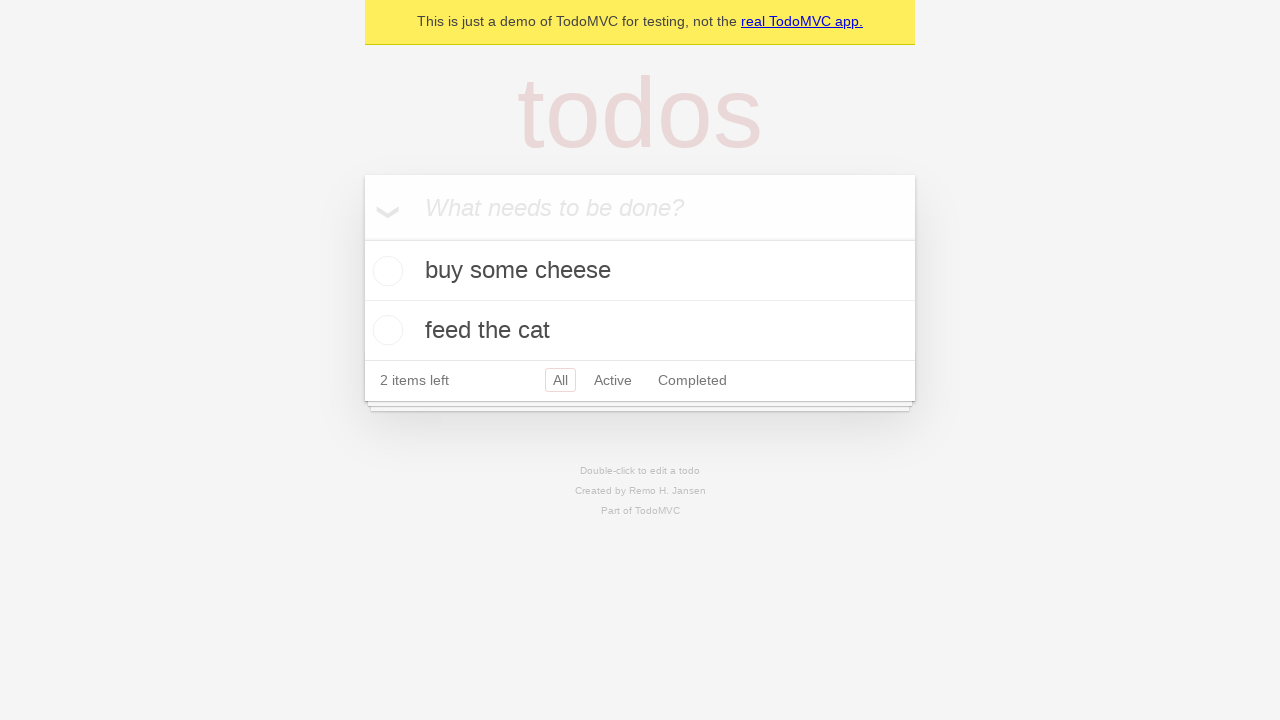

Filled todo input with 'book a doctors appointment' on internal:attr=[placeholder="What needs to be done?"i]
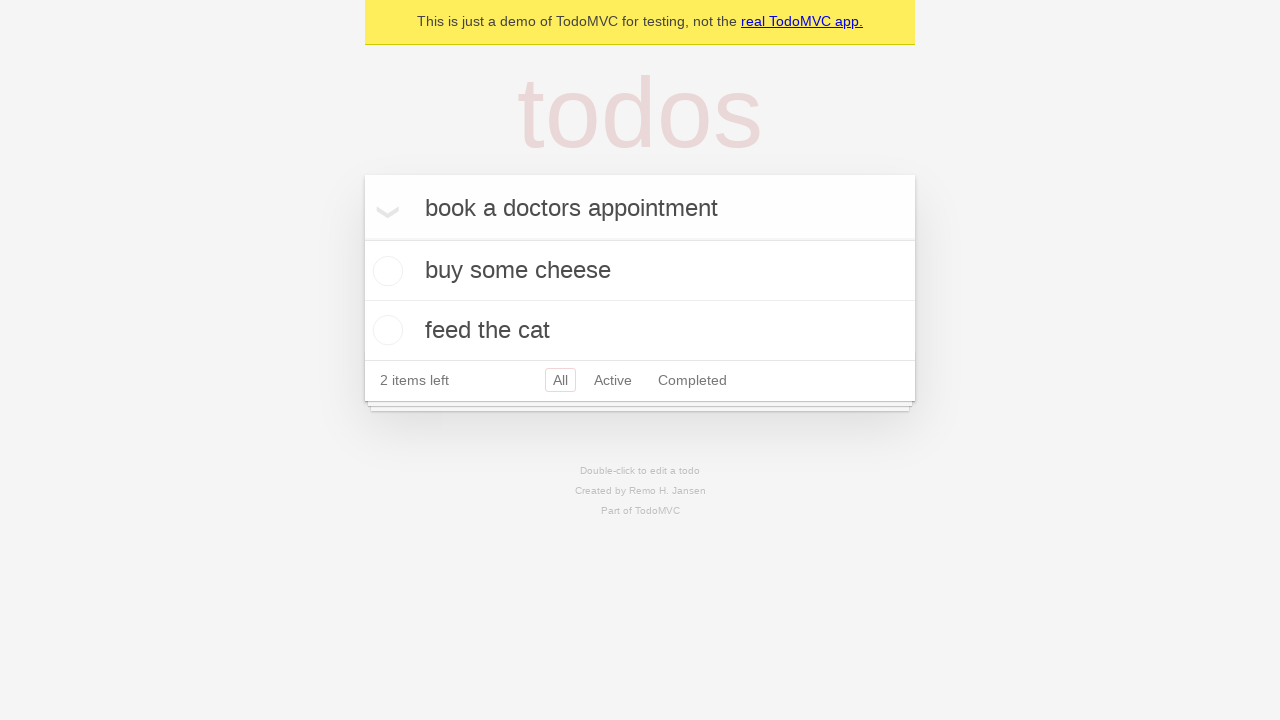

Pressed Enter to add third todo on internal:attr=[placeholder="What needs to be done?"i]
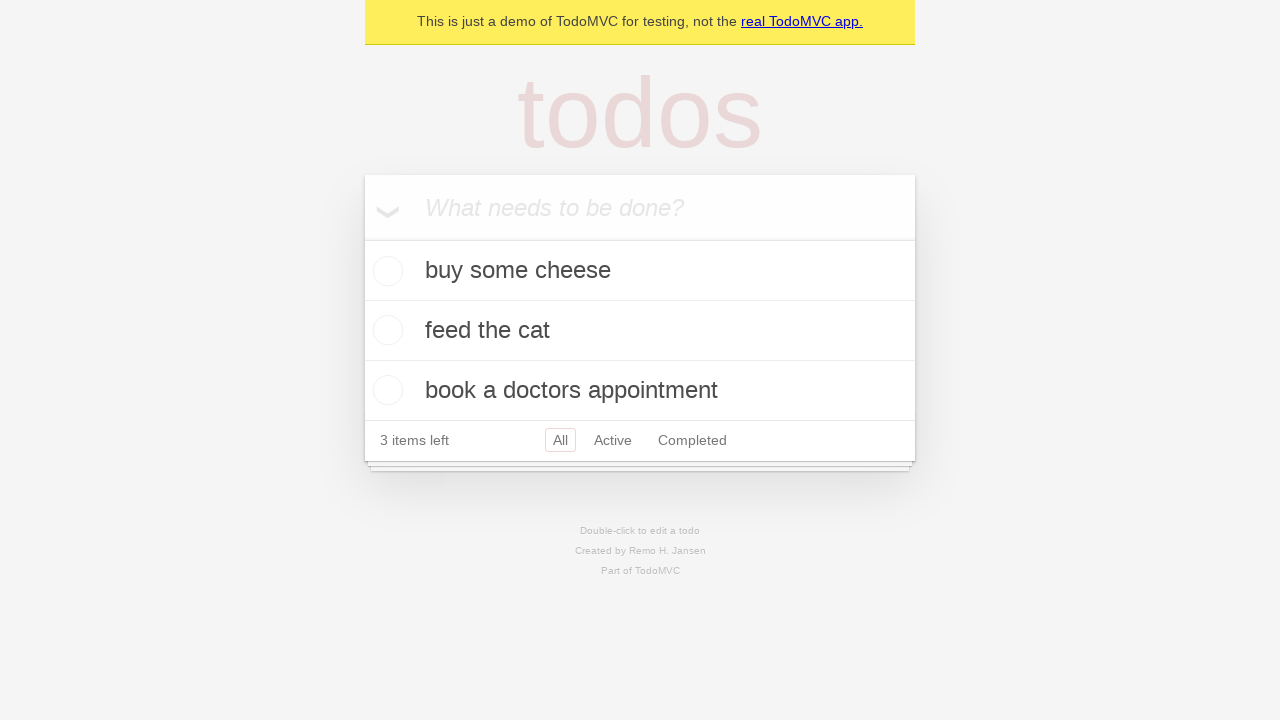

Checked the second todo item (feed the cat) at (385, 330) on [data-testid='todo-item'] >> nth=1 >> internal:role=checkbox
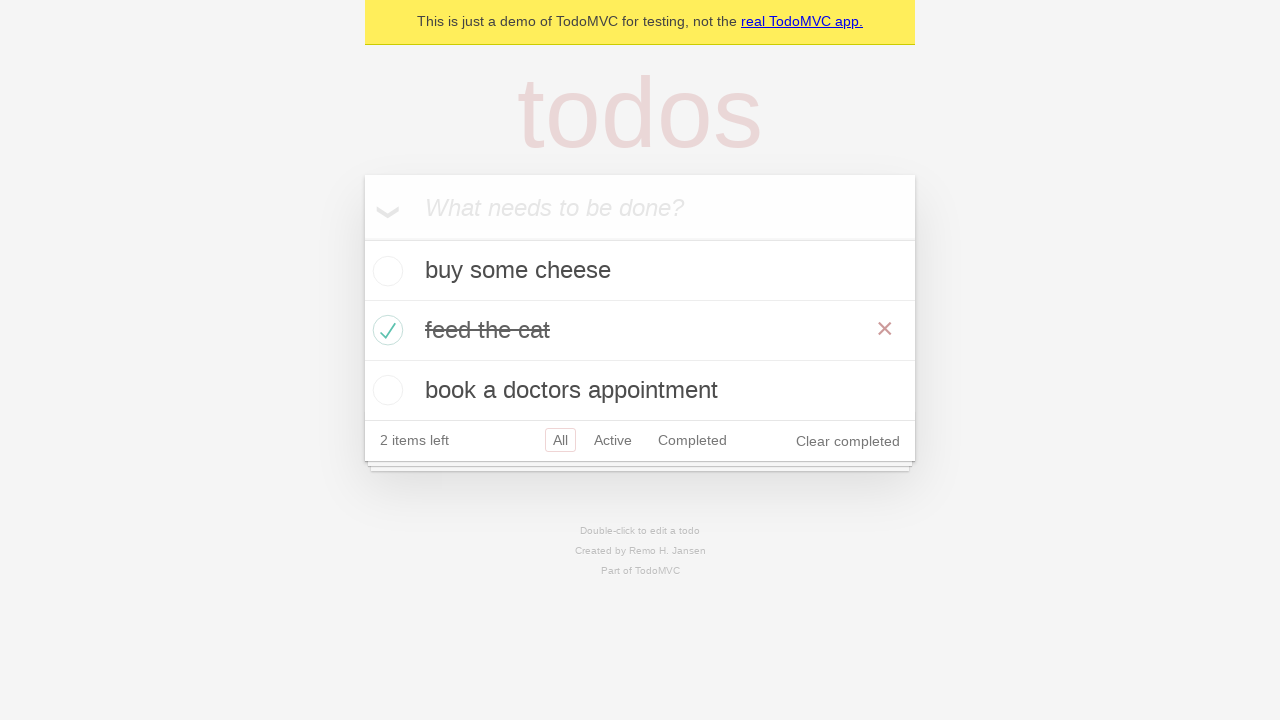

Clicked 'Clear completed' button to remove completed items at (848, 441) on internal:role=button[name="Clear completed"i]
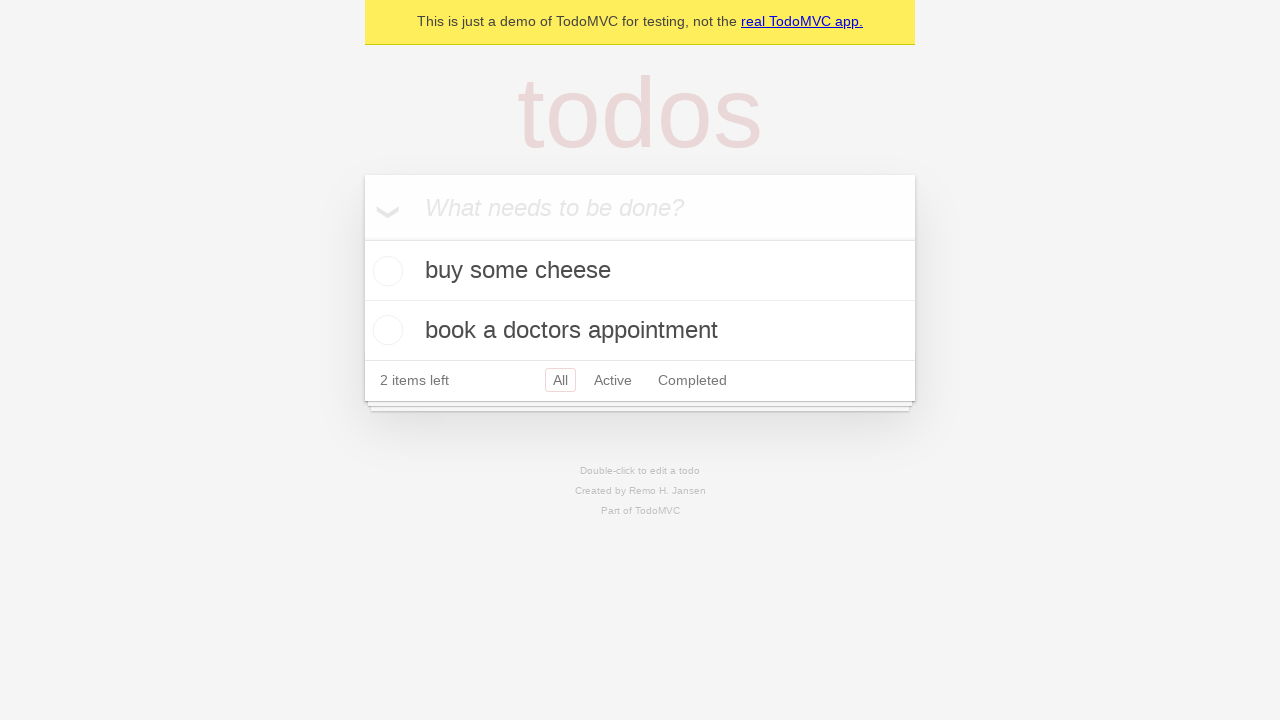

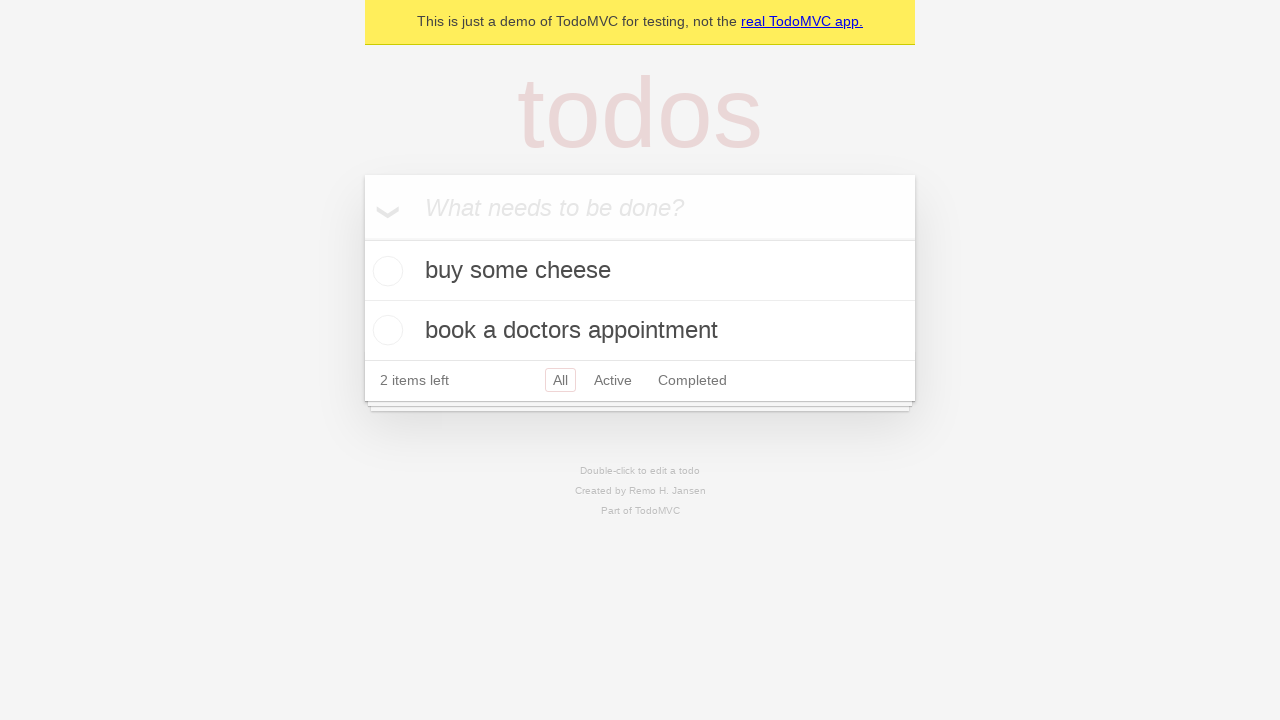